Navigates to CapitivaSoft website and verifies that the BLOG tab text is displayed correctly in the navigation menu

Starting URL: https://captivasoft.net

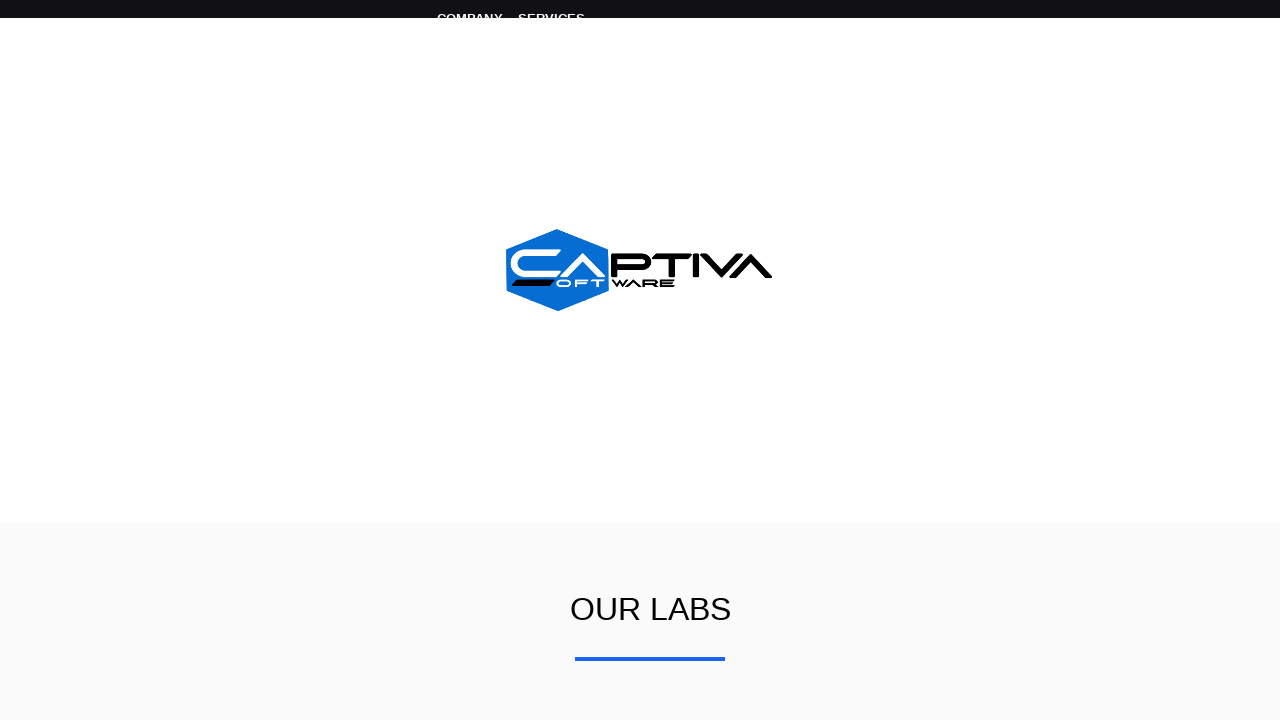

Navigation menu loaded - BLOG tab element is visible
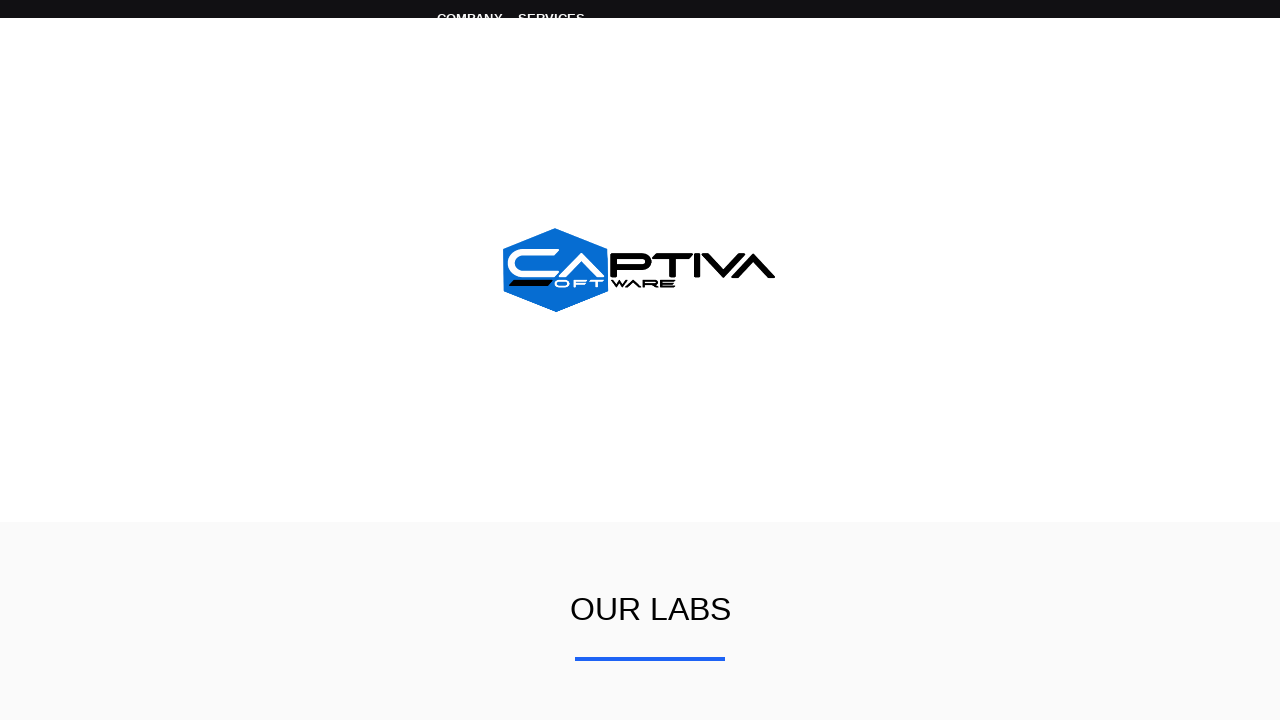

Verified that BLOG tab text is displayed correctly in navigation menu
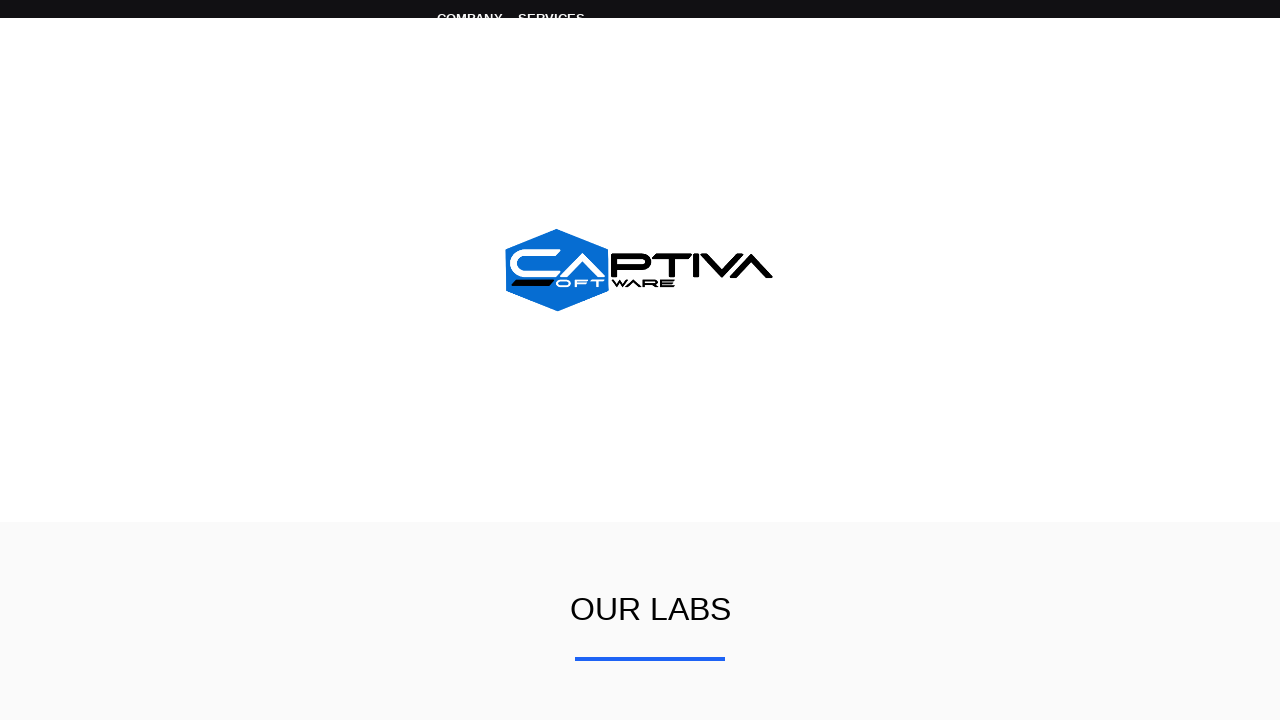

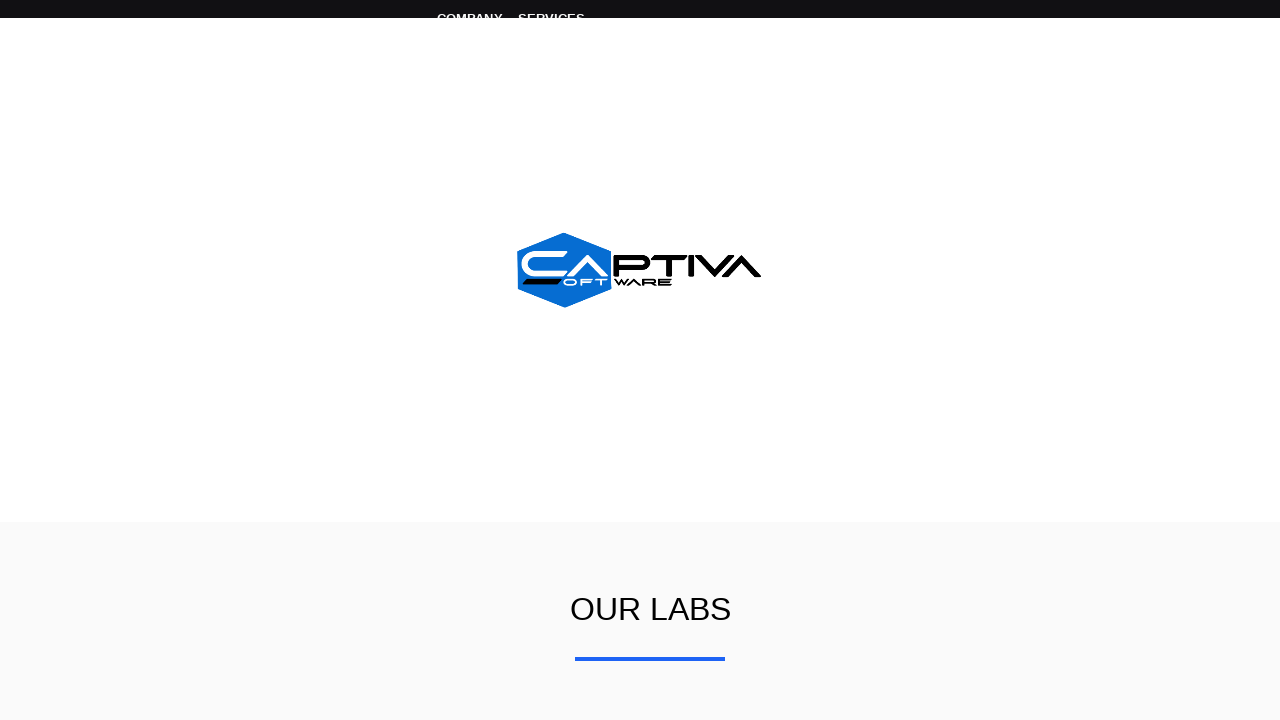